Tests adding an element dynamically on the Herokuapp add/remove elements page by clicking the Add Element button and verifying the new element appears

Starting URL: https://the-internet.herokuapp.com/

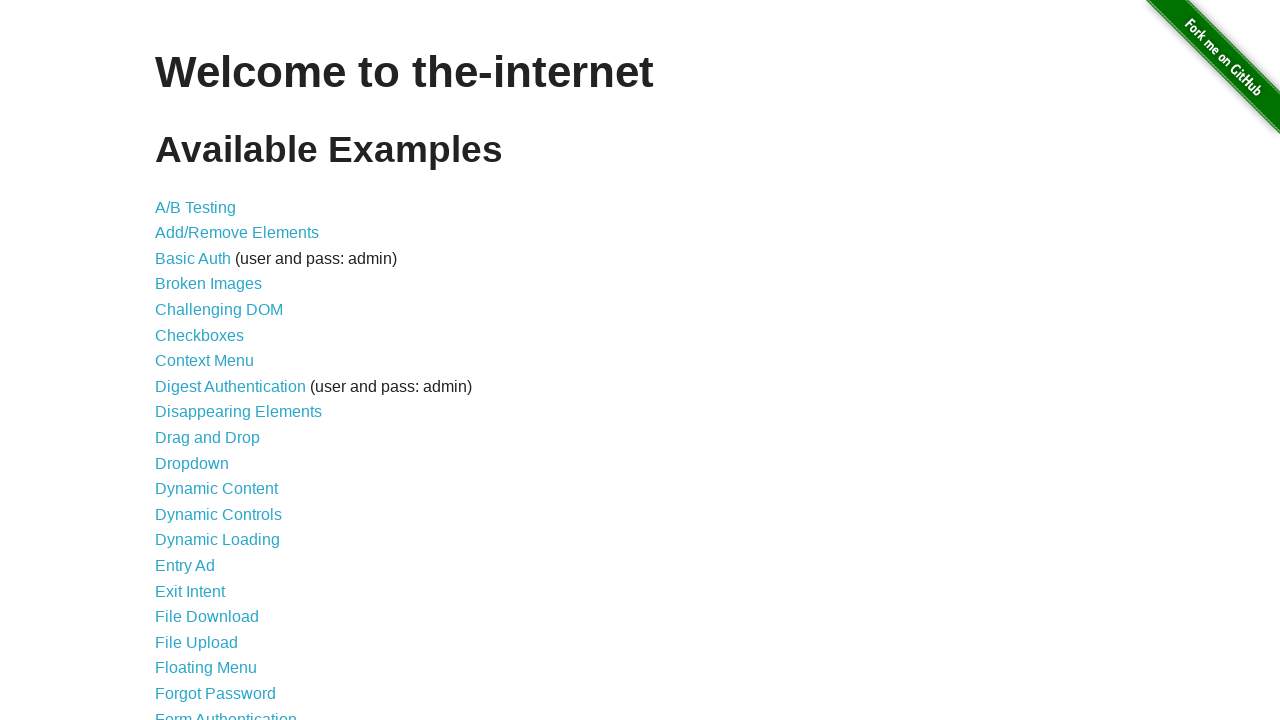

Clicked on add_remove_elements link to navigate to the page at (237, 233) on a[href='/add_remove_elements/']
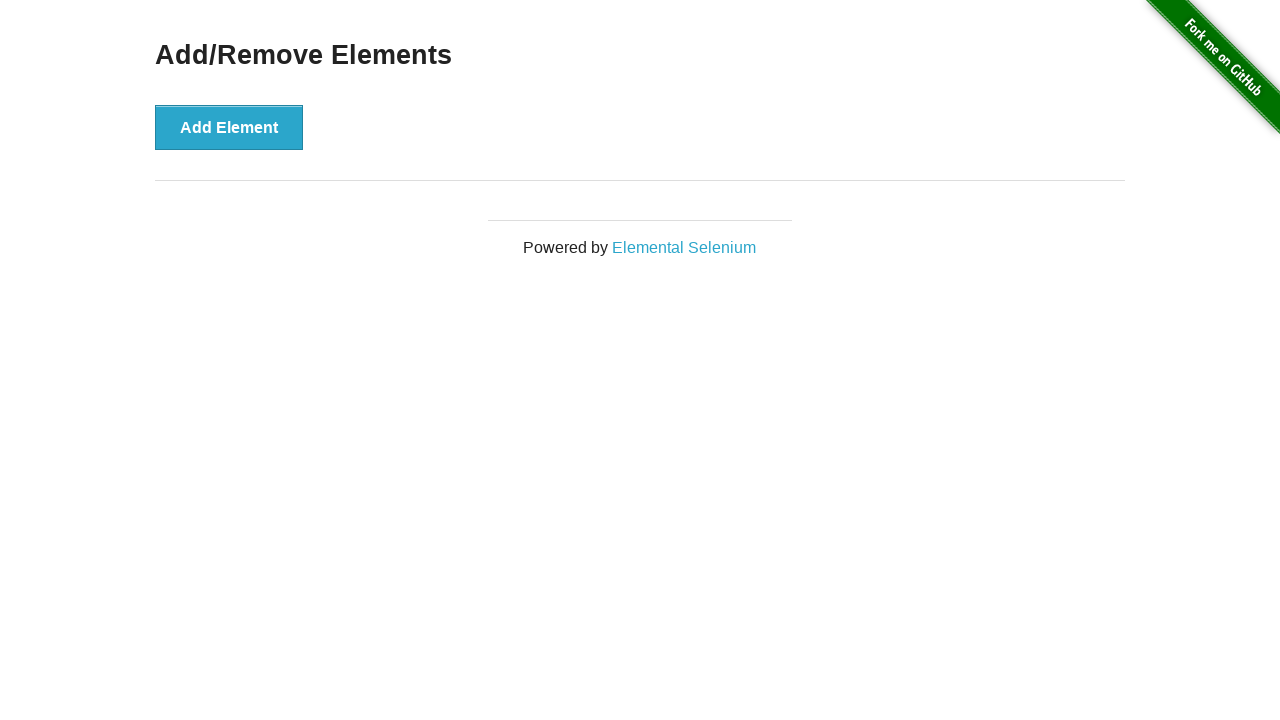

Clicked the Add Element button to dynamically add a new element at (229, 127) on button[onclick='addElement()']
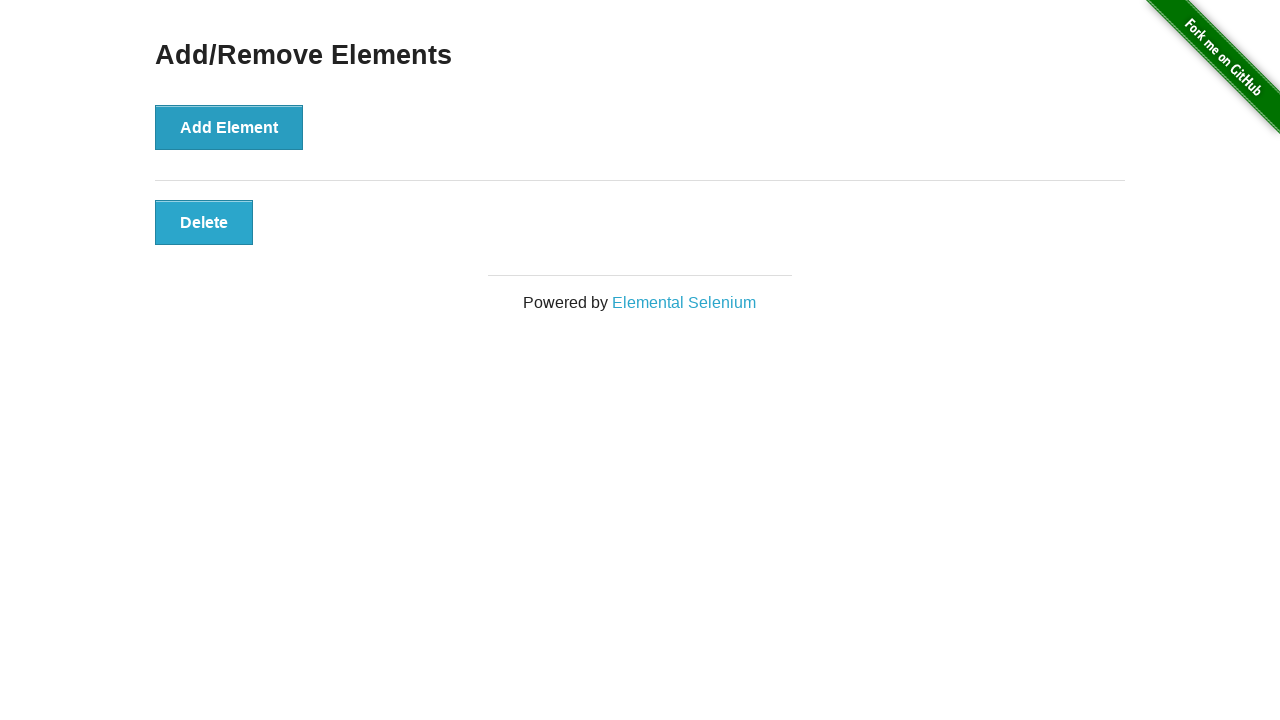

Verified that the new element with class 'added-manually' appeared on the page
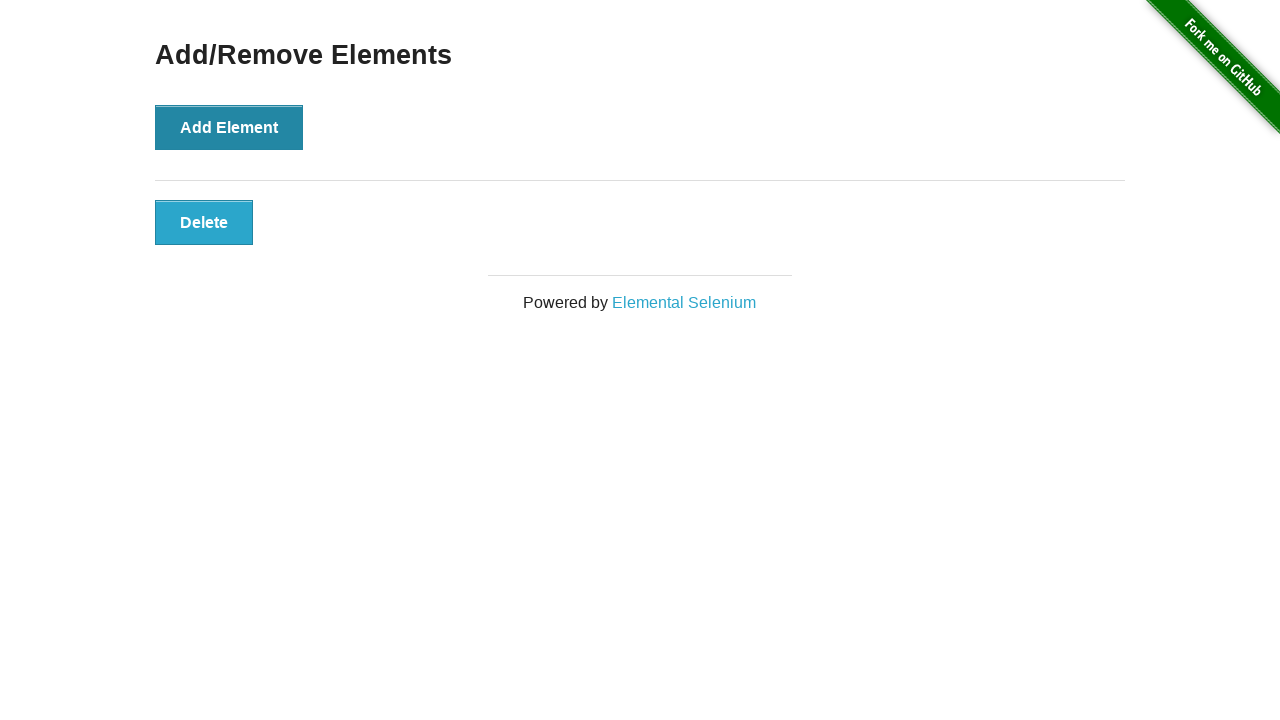

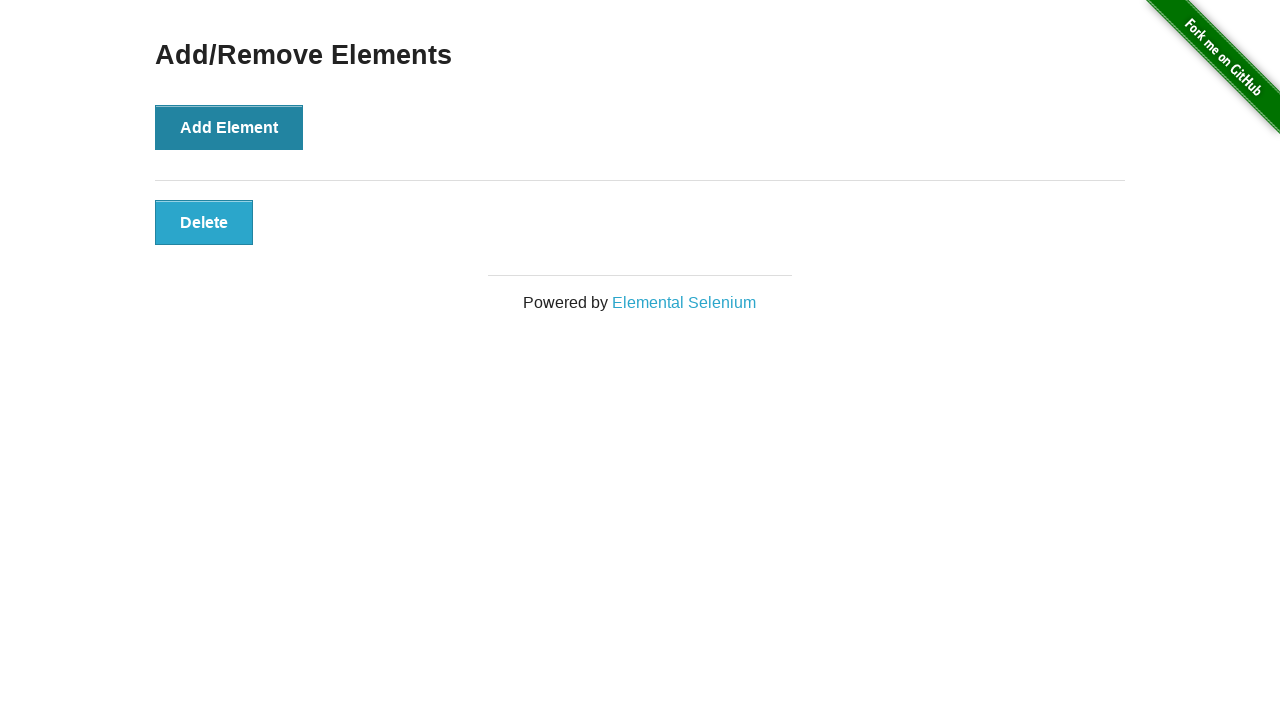